Tests hovering over multiple avatar elements on the Hovers page

Starting URL: https://practice.cydeo.com/

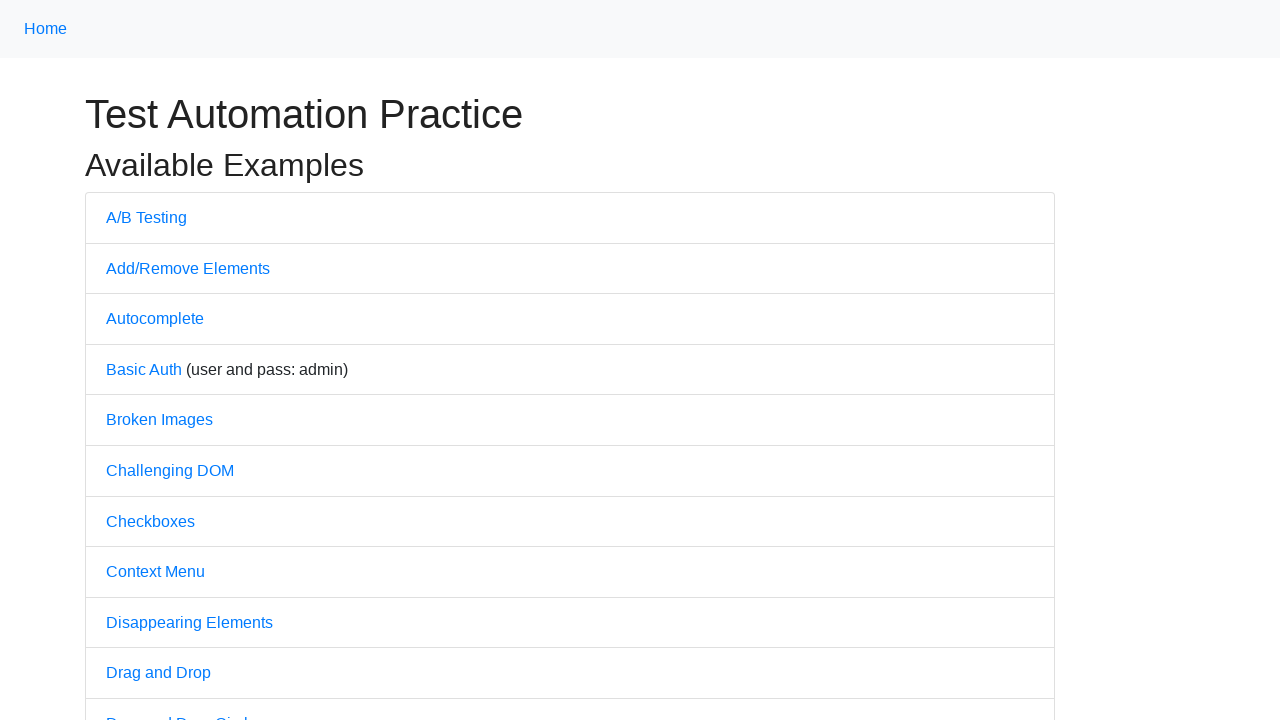

Clicked on Hovers link to navigate to Hovers page at (132, 360) on text='Hovers'
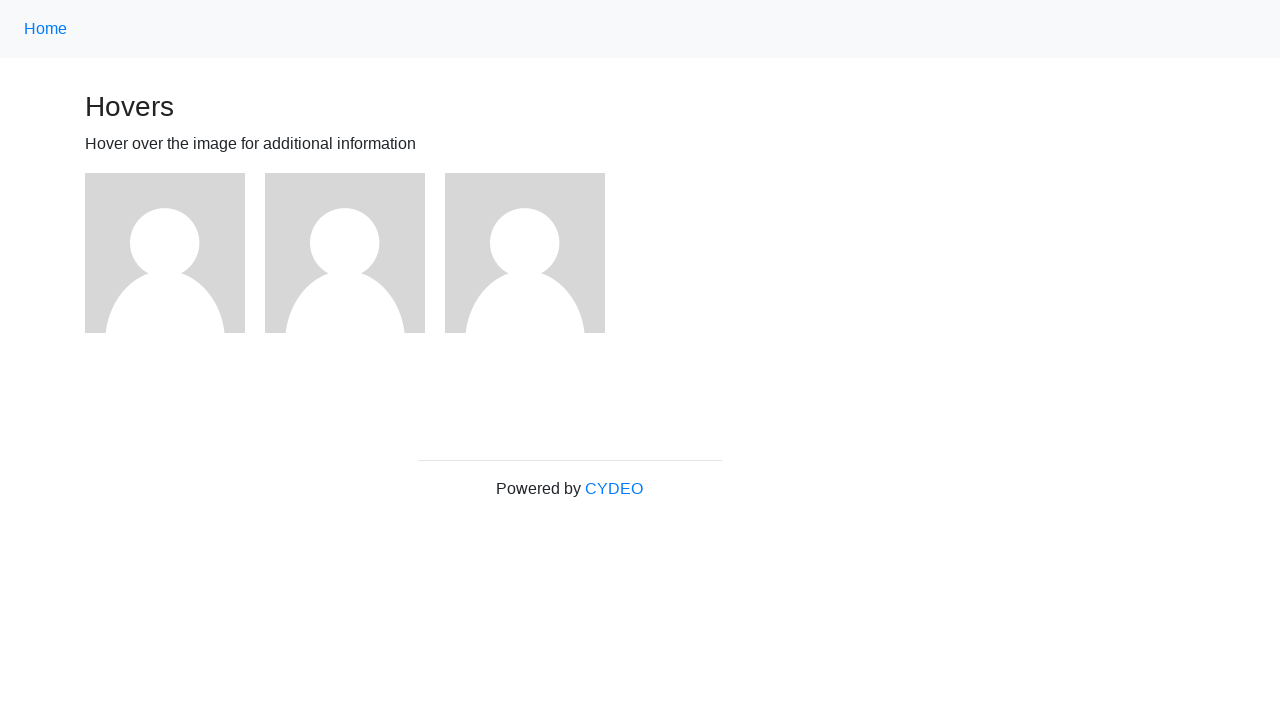

Located all avatar elements on the Hovers page
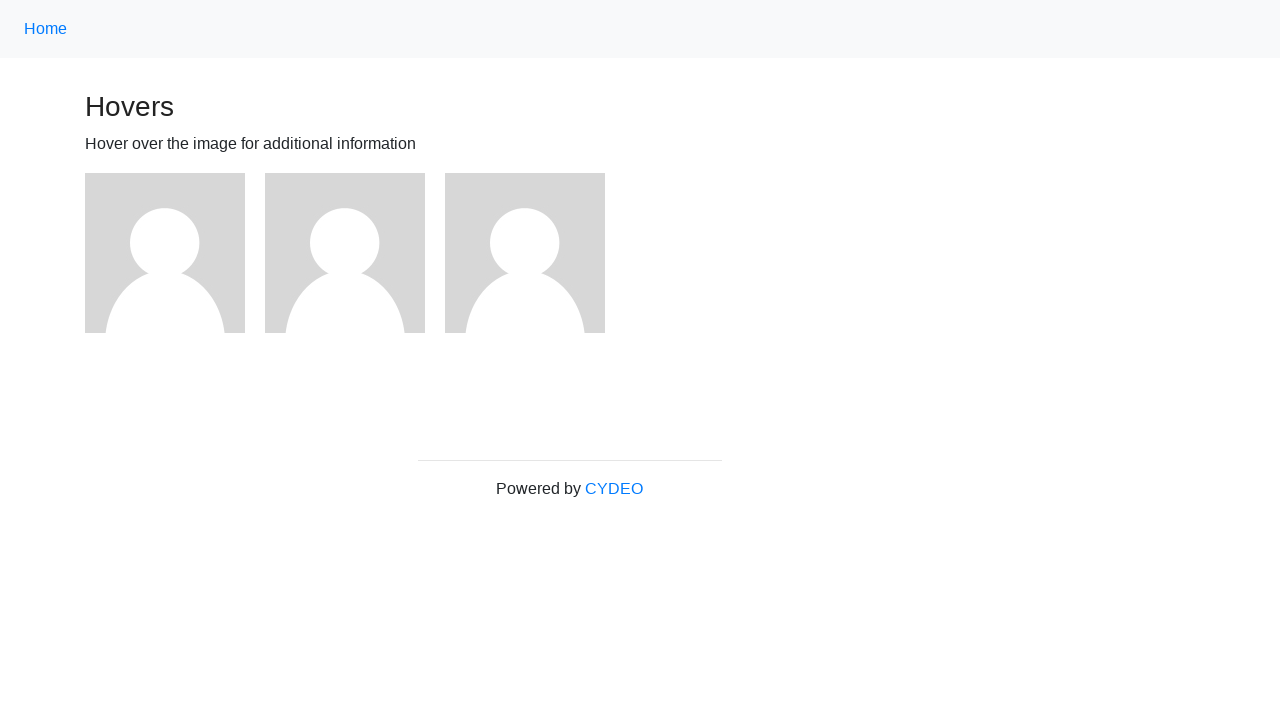

Hovered over avatar element 1 at (165, 253) on xpath=//img[@src='/img/avatar-blank.jpg' and @alt='User Avatar'] >> nth=0
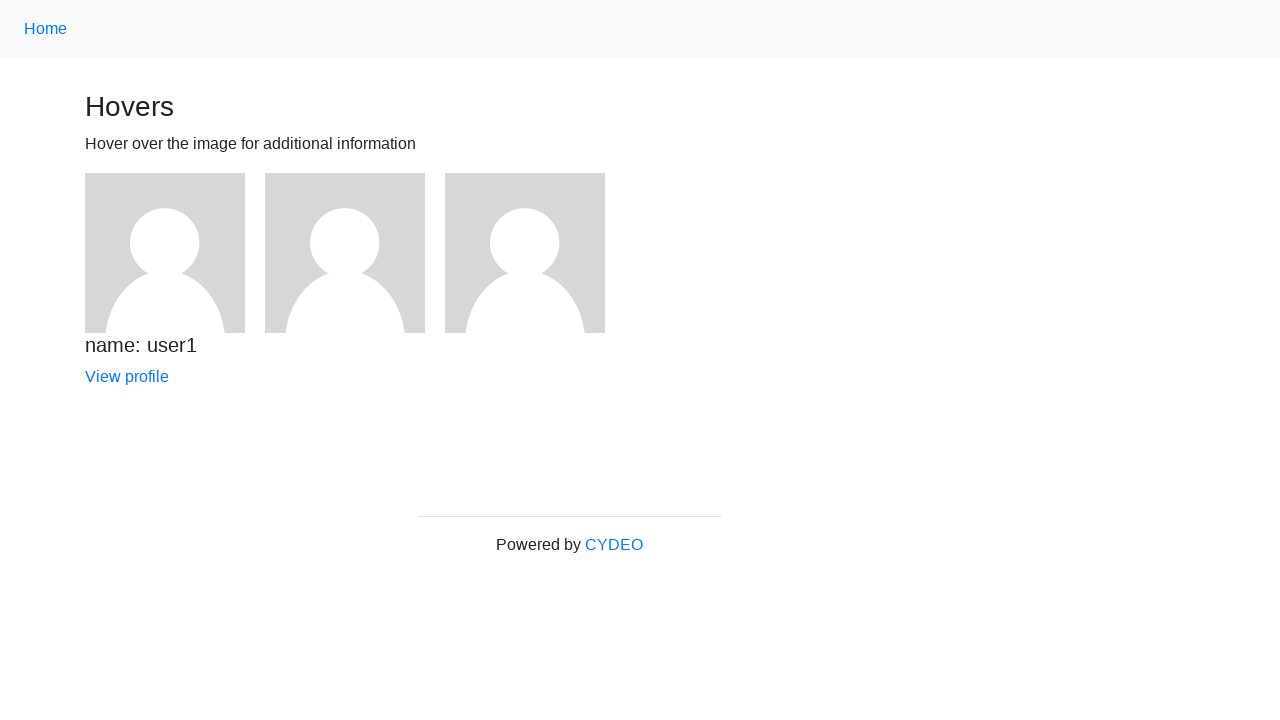

Hovered over avatar element 2 at (345, 253) on xpath=//img[@src='/img/avatar-blank.jpg' and @alt='User Avatar'] >> nth=1
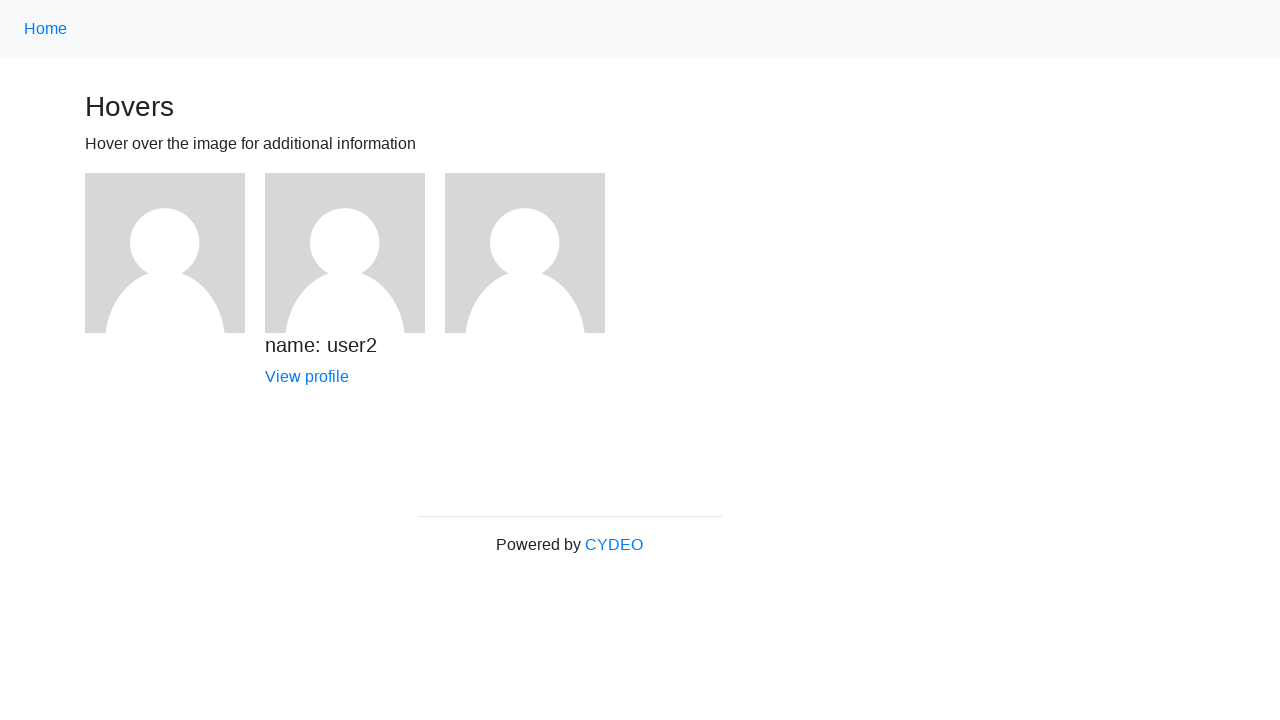

Hovered over avatar element 3 at (525, 253) on xpath=//img[@src='/img/avatar-blank.jpg' and @alt='User Avatar'] >> nth=2
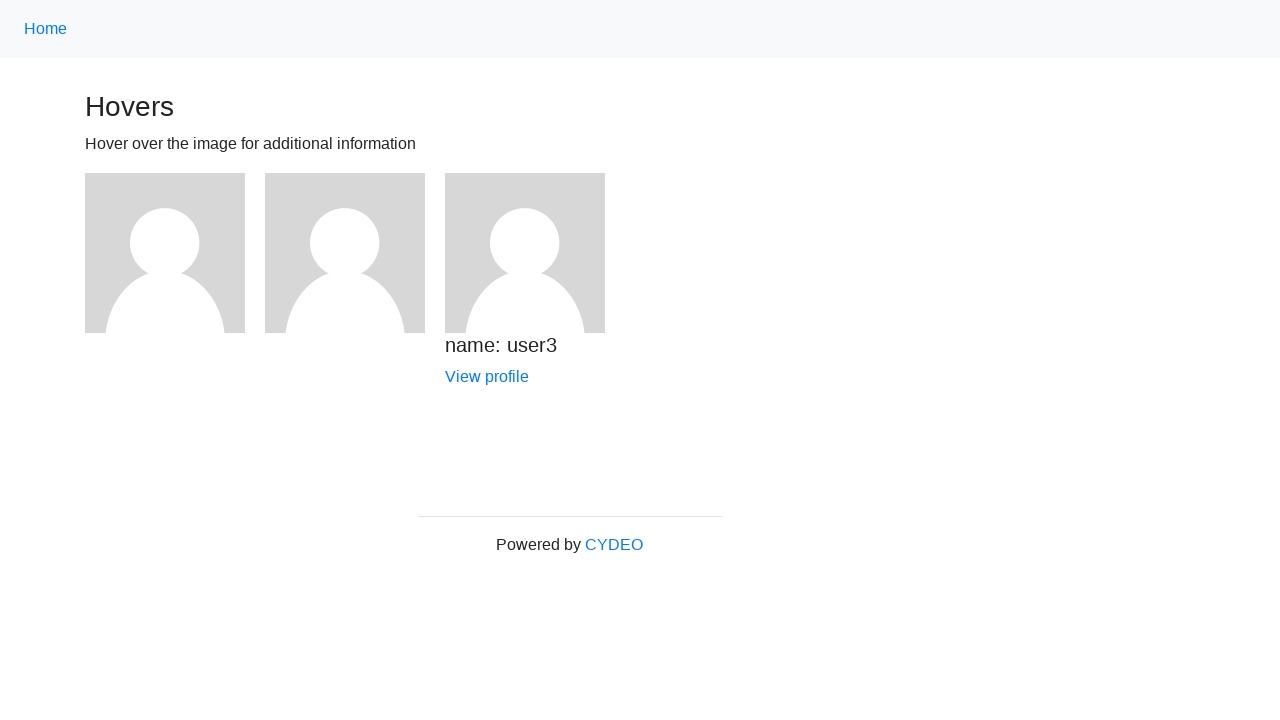

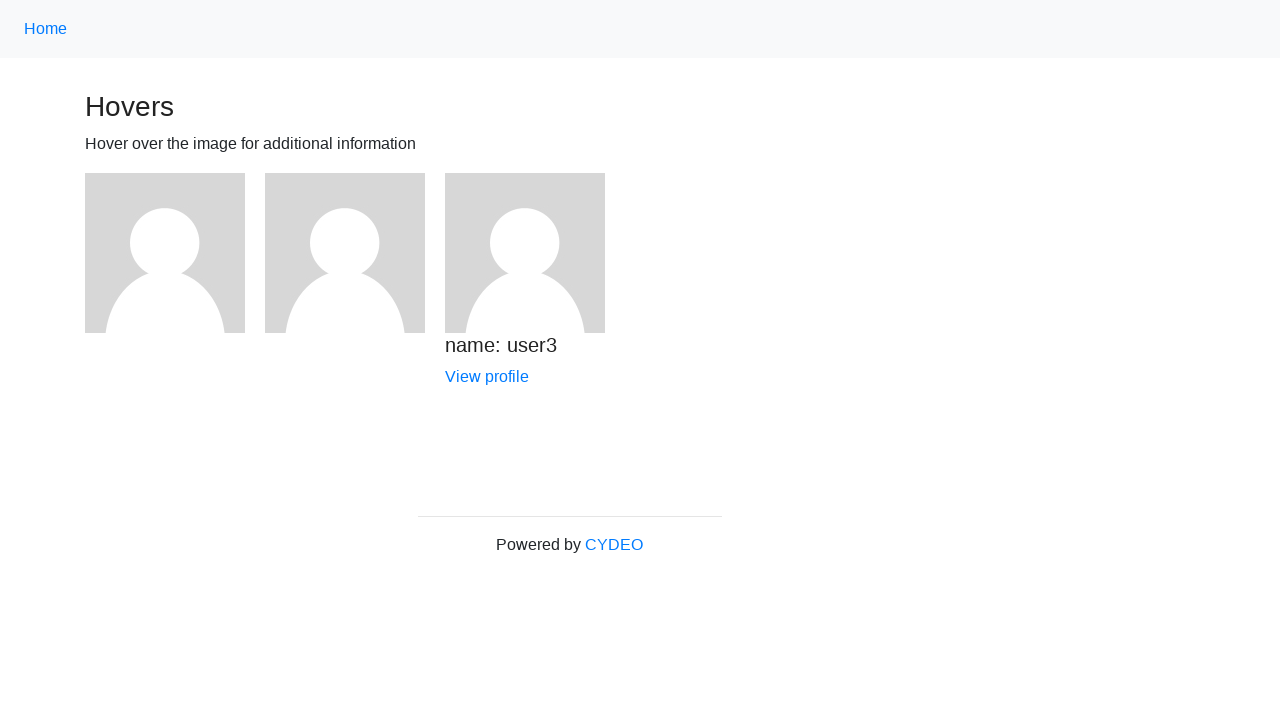